Tests double-click functionality by double-clicking a button and verifying the confirmation message appears.

Starting URL: http://www.plus2net.com/javascript_tutorial/ondblclick-demo.php

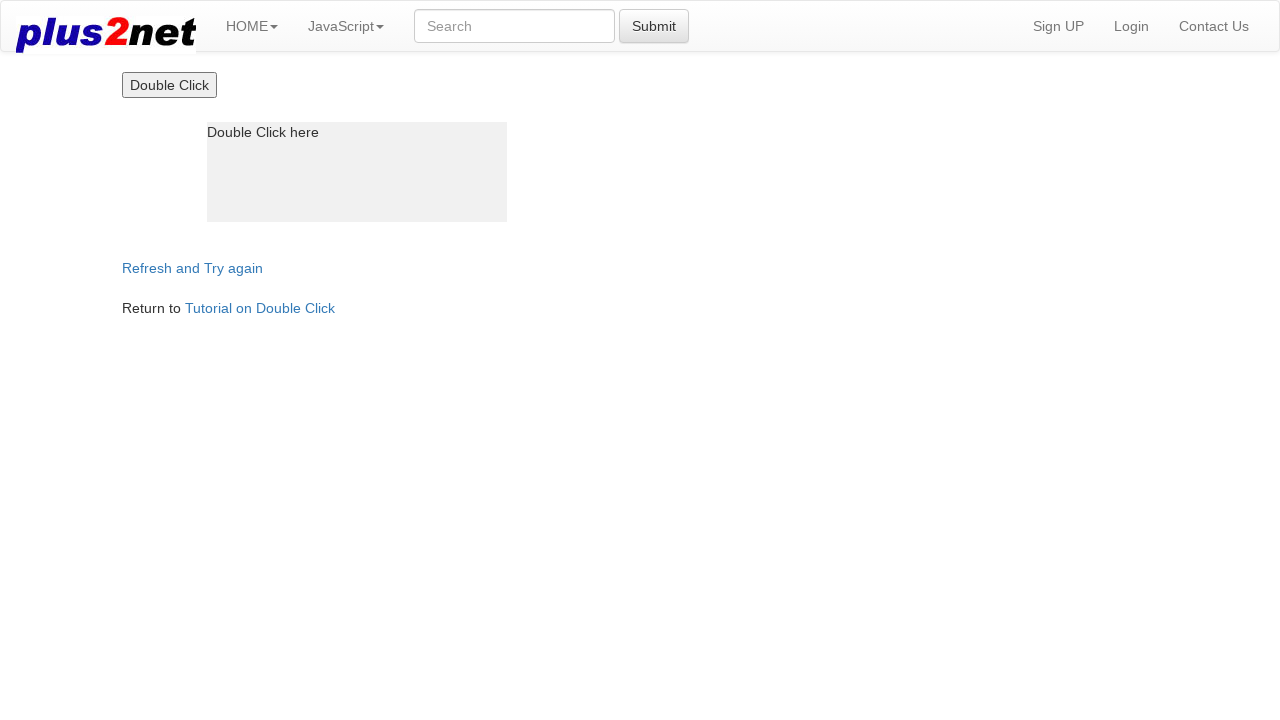

Located double-click button element
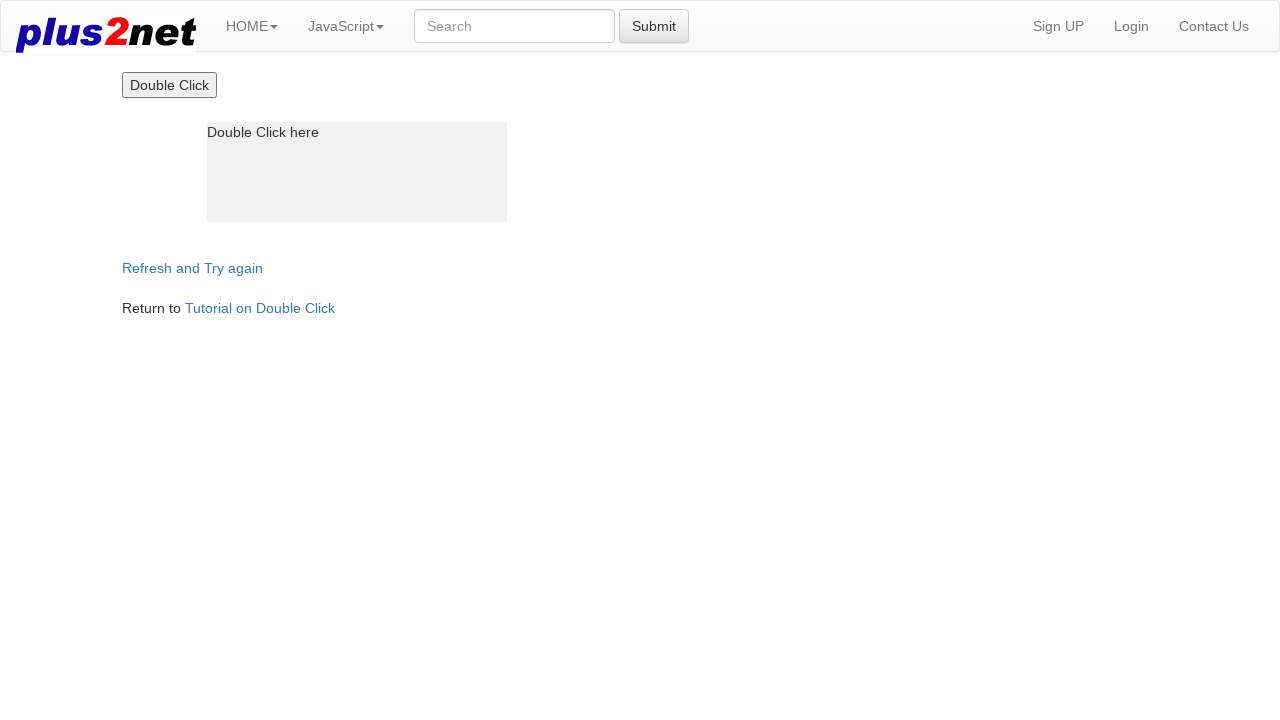

Double-clicked the button at (169, 85) on xpath=//input[contains(@value,'Double')]
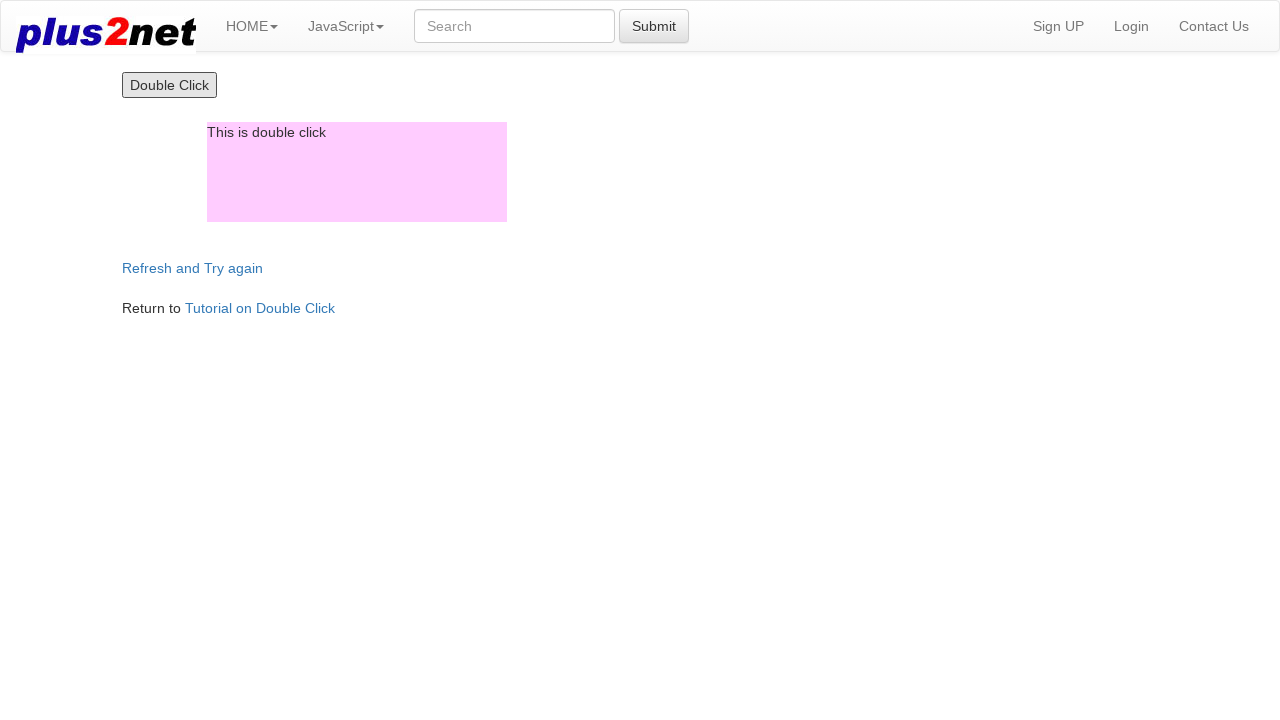

Located confirmation message box
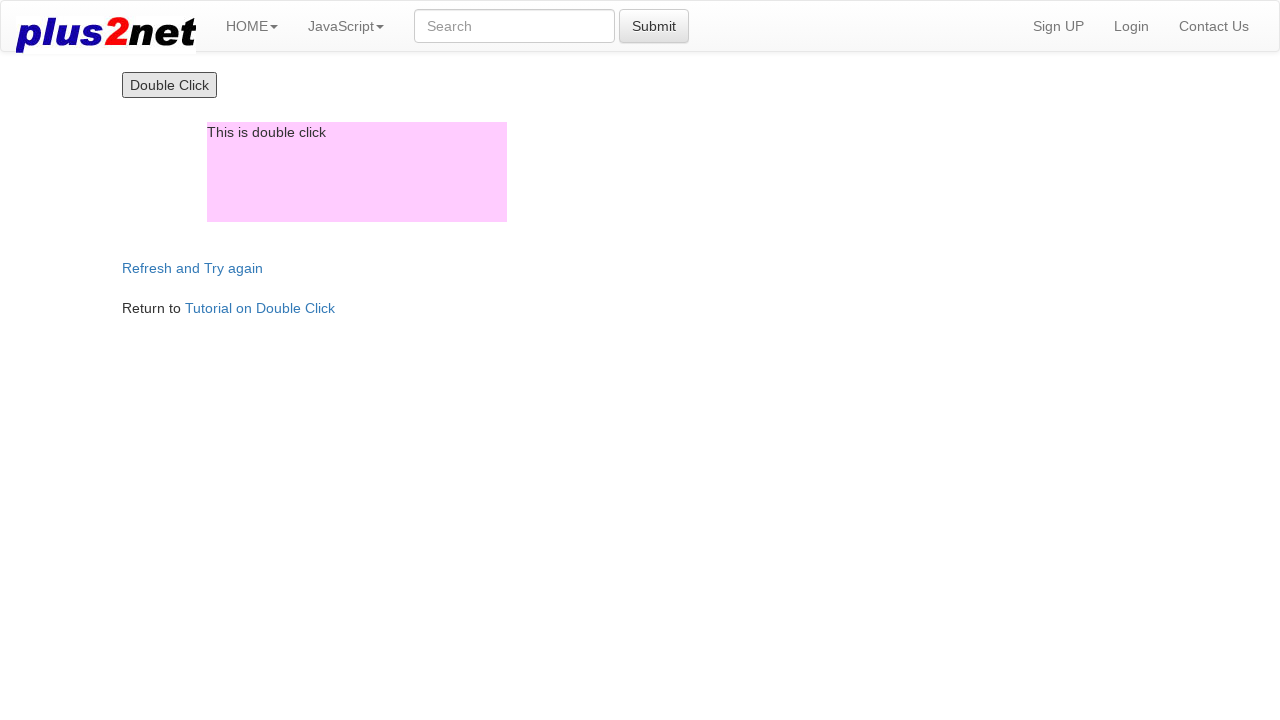

Verified confirmation message displays 'This is double click'
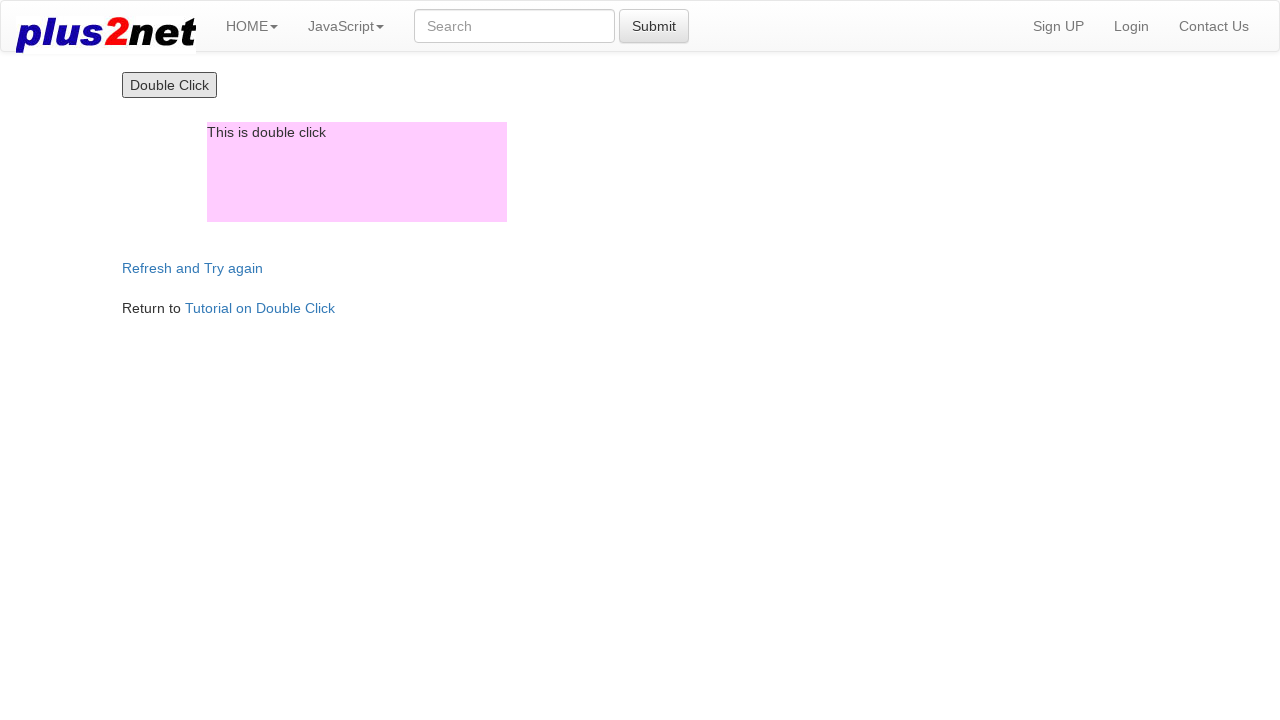

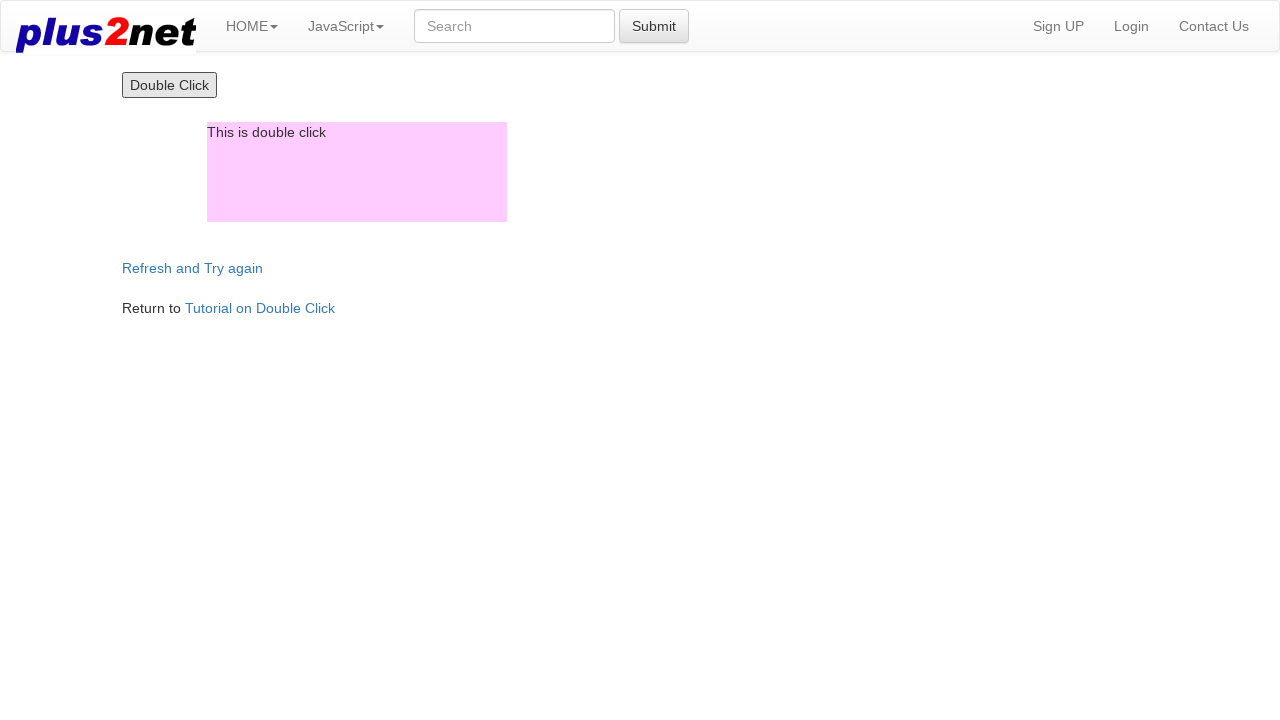